Navigates to the Russian Lorem Ipsum generator website and clicks the generate button to create placeholder text

Starting URL: https://ru.lipsum.com/

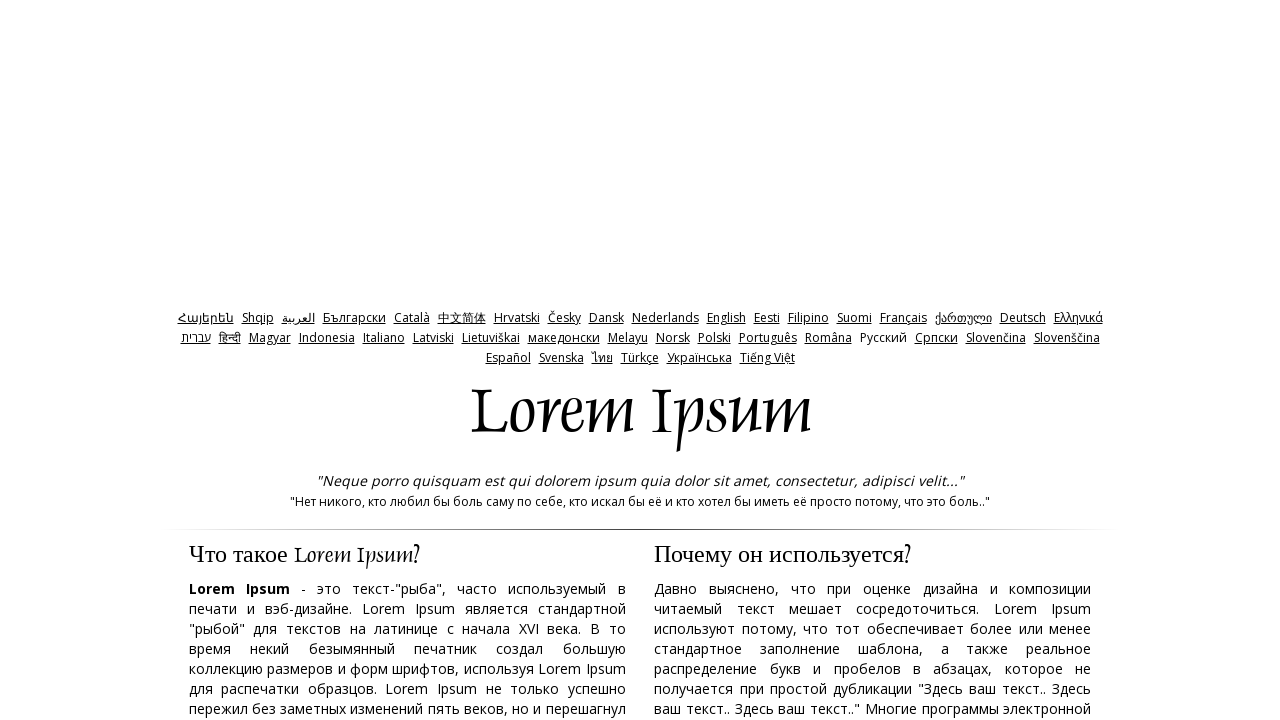

Navigated to Russian Lorem Ipsum generator website
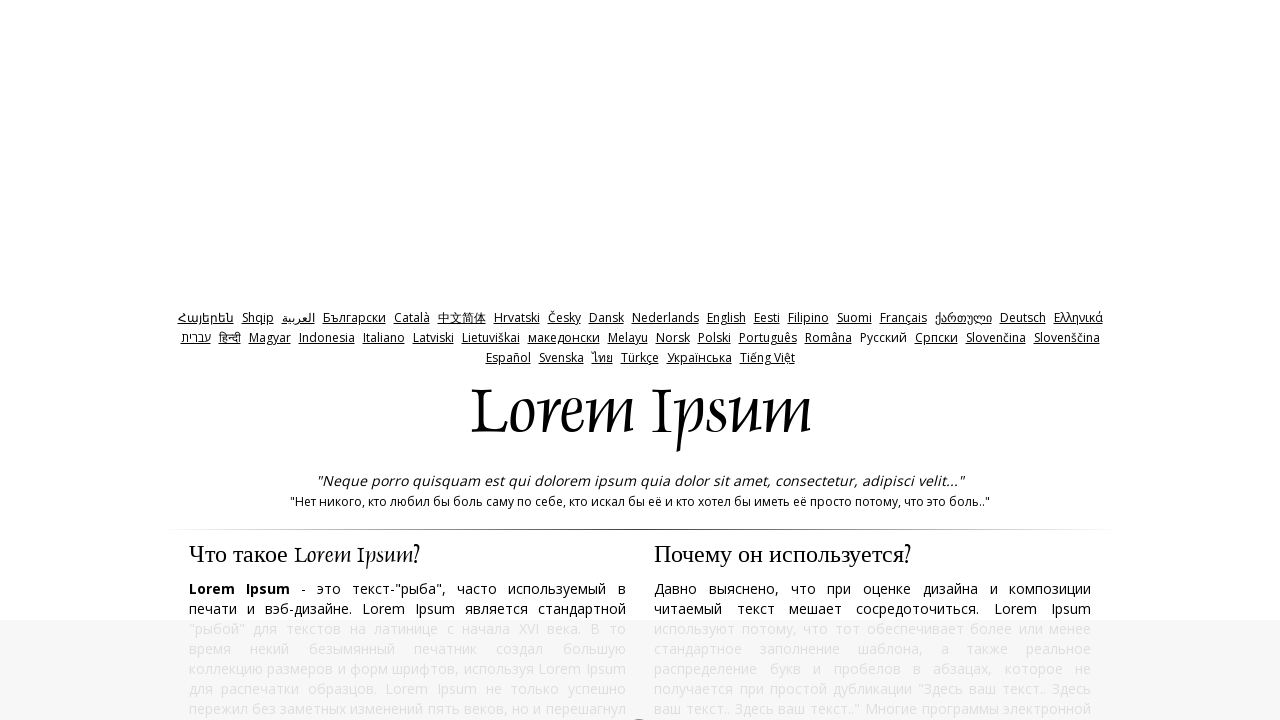

Clicked the generate button to create placeholder text at (928, 360) on input#generate
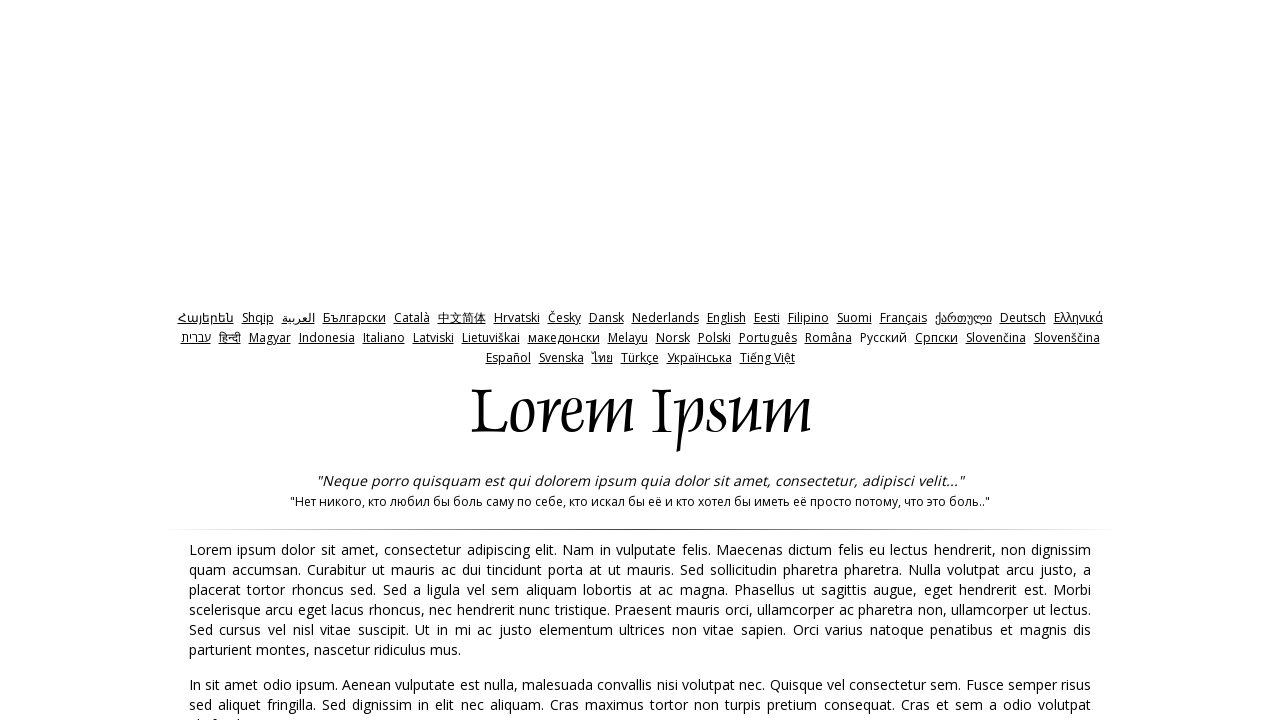

Generated Lorem Ipsum text appeared on the page
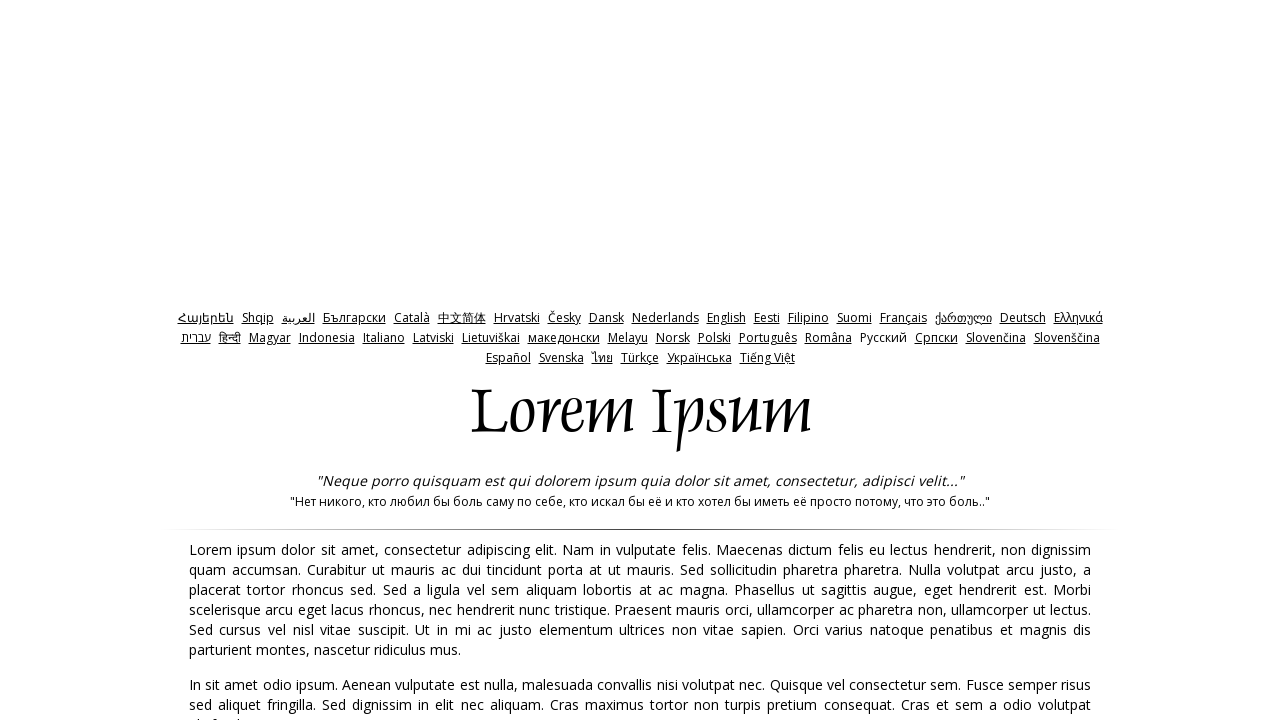

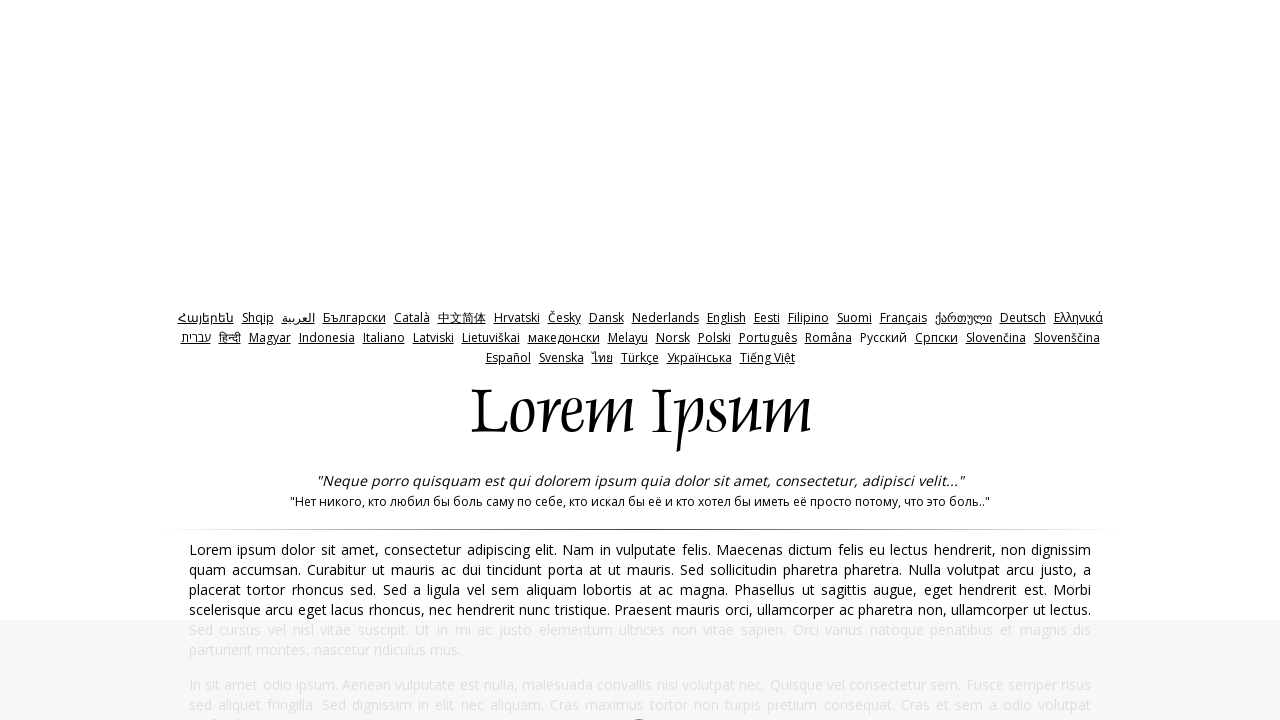